Navigates to Rahul Shetty Academy website and verifies the page loads by checking the title is present

Starting URL: https://rahulshettyacademy.com

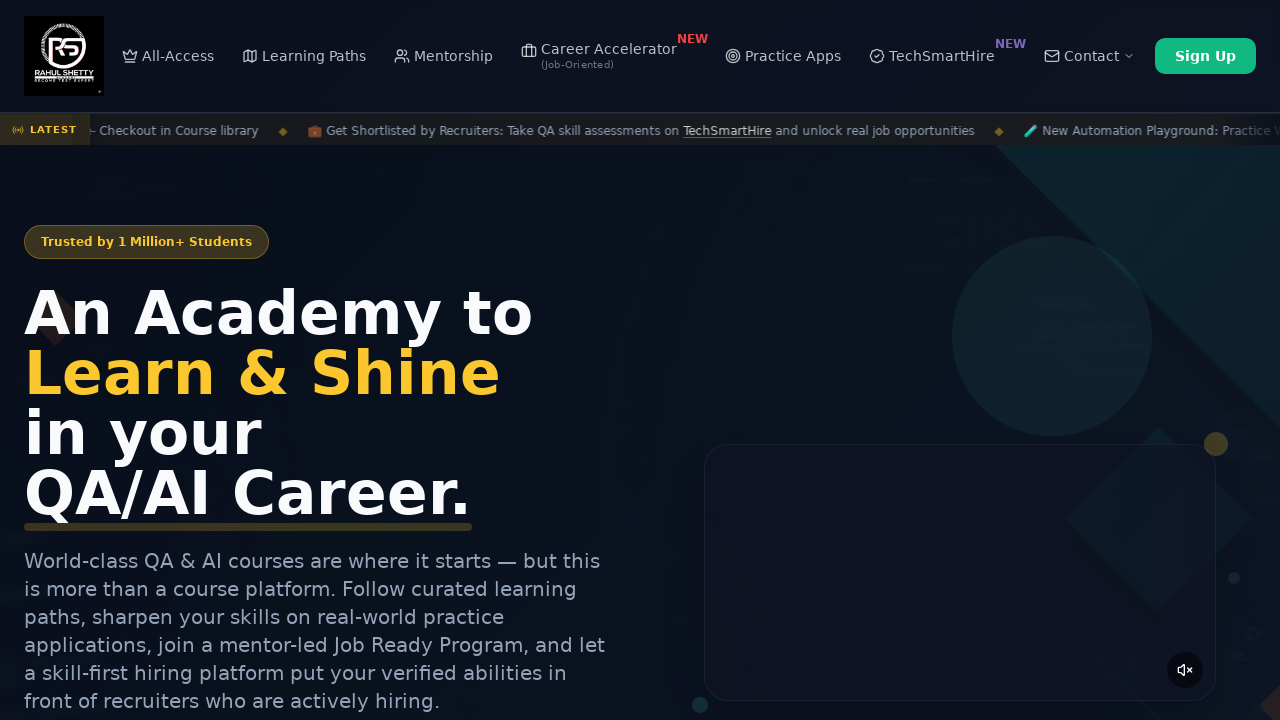

Navigated to https://rahulshettyacademy.com
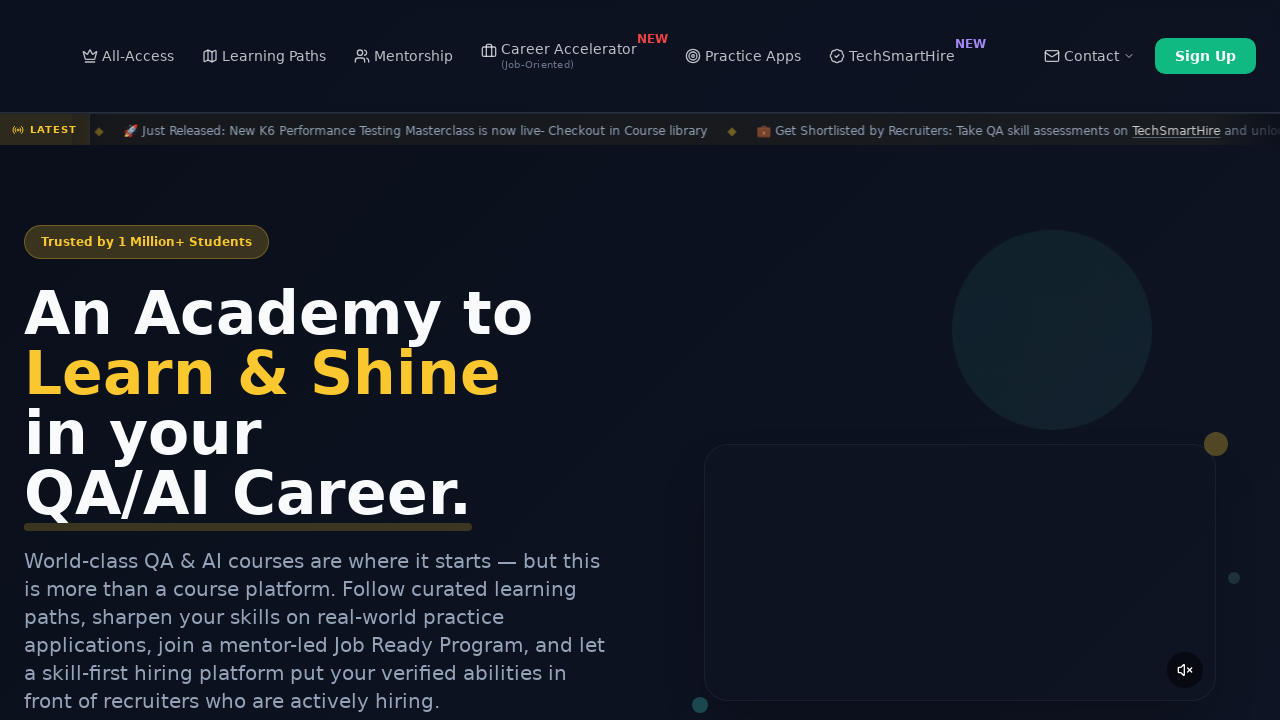

Page DOM content loaded
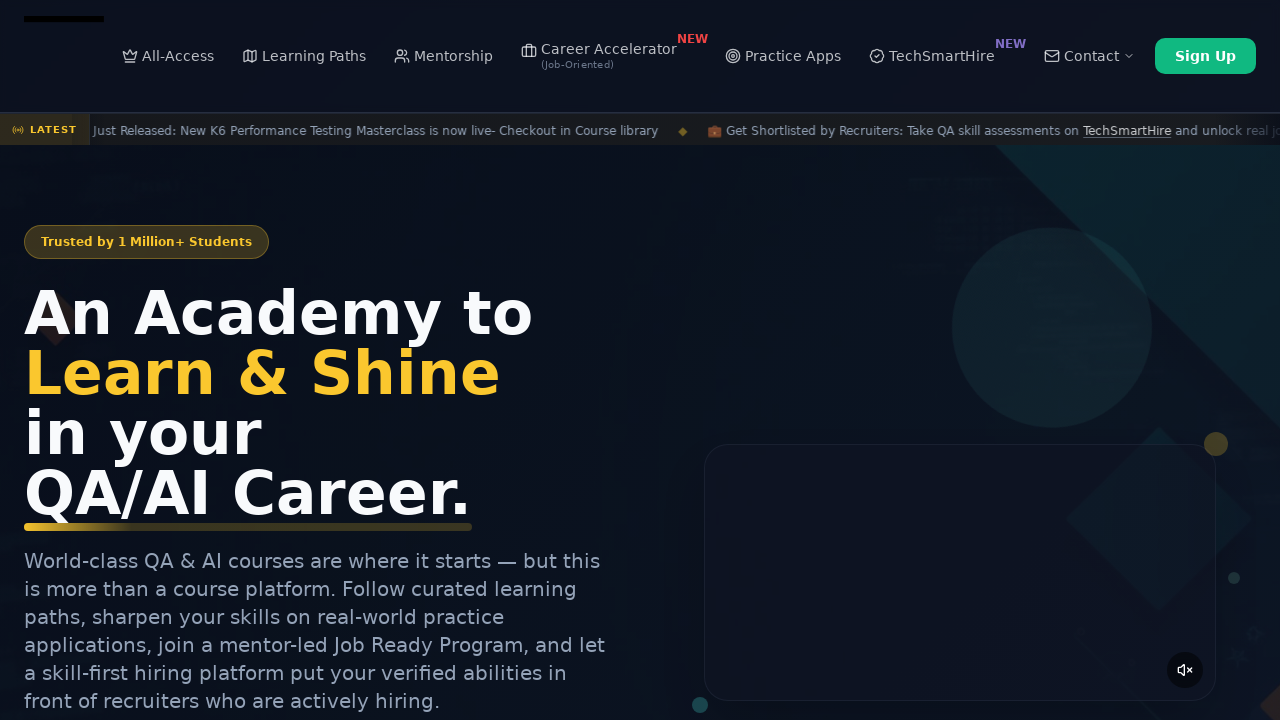

Retrieved page title: 'Rahul Shetty Academy | QA Automation, Playwright, AI Testing & Online Training'
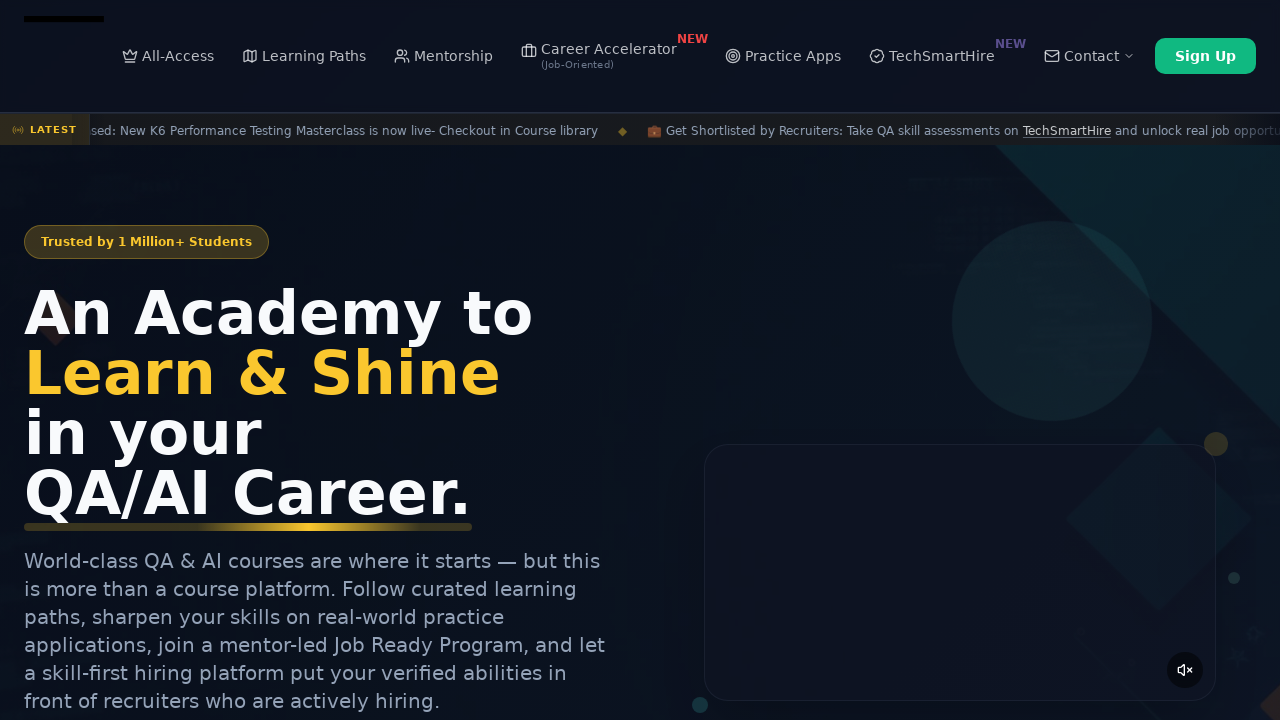

Verified page title is present and not empty
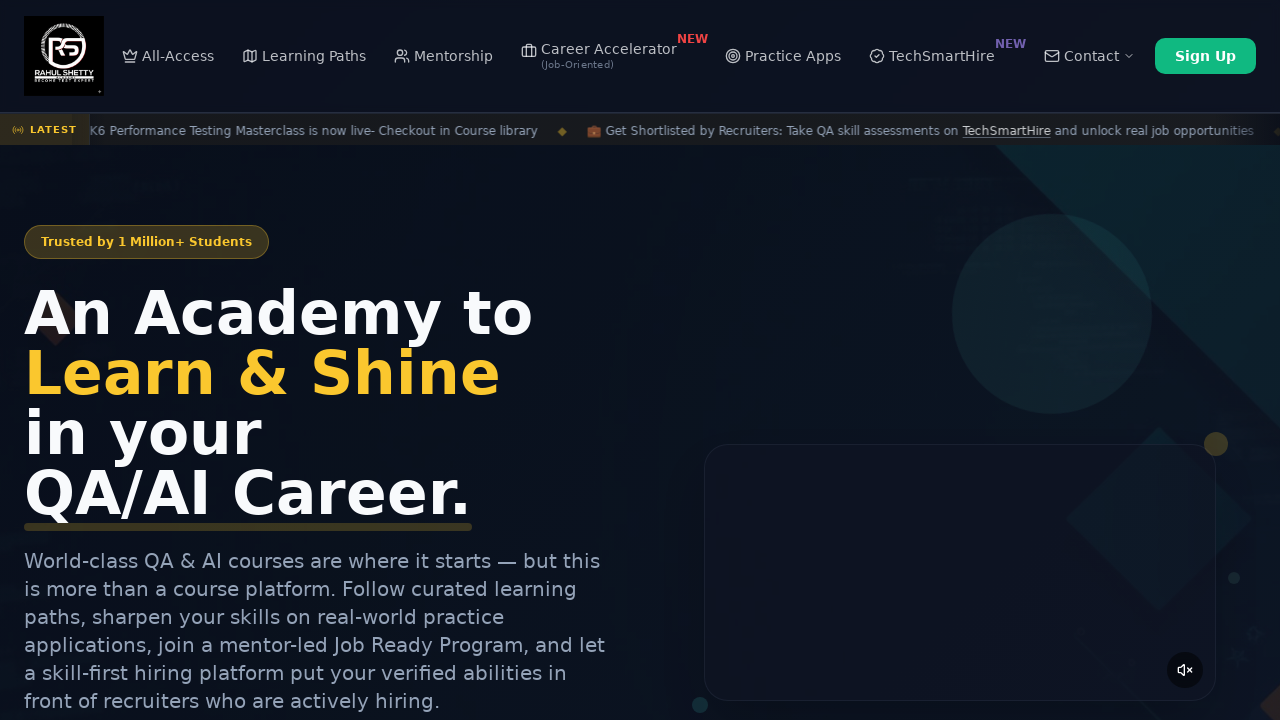

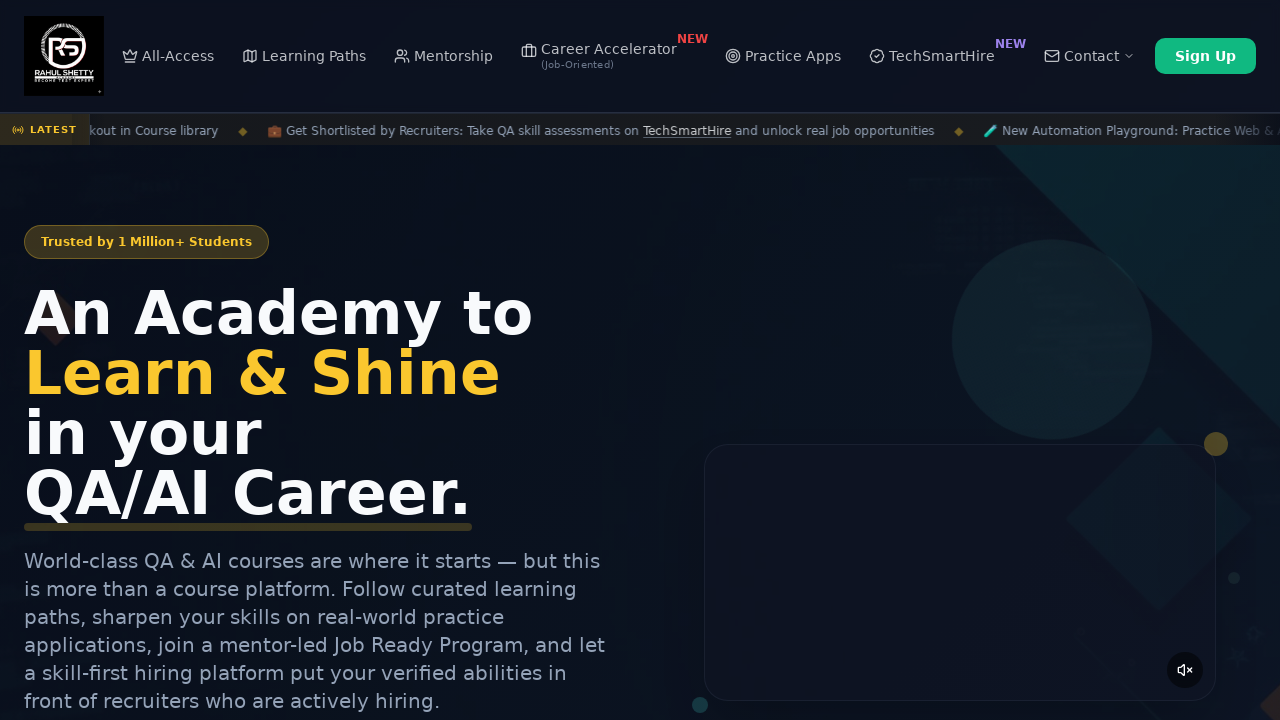